Tests key press detection by navigating to the key presses page, pressing a key, and verifying the result is displayed

Starting URL: https://the-internet.herokuapp.com/

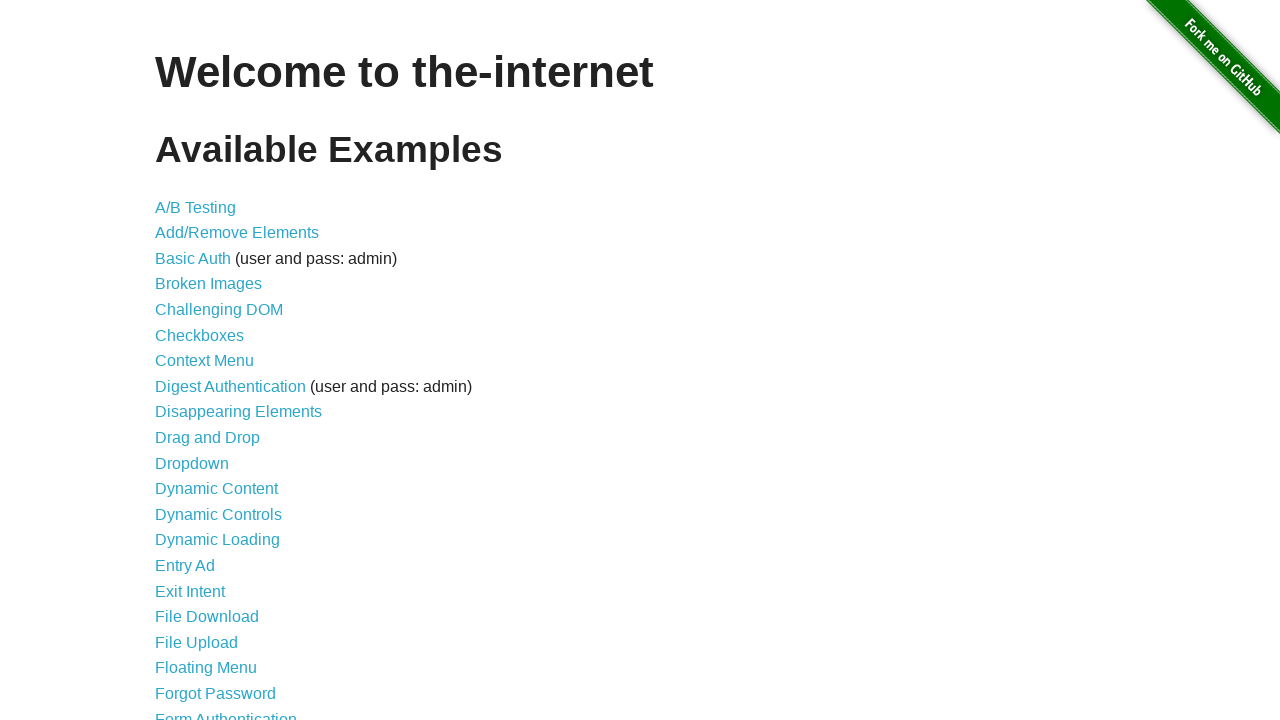

Clicked on Key Presses link from homepage at (200, 360) on a[href='/key_presses']
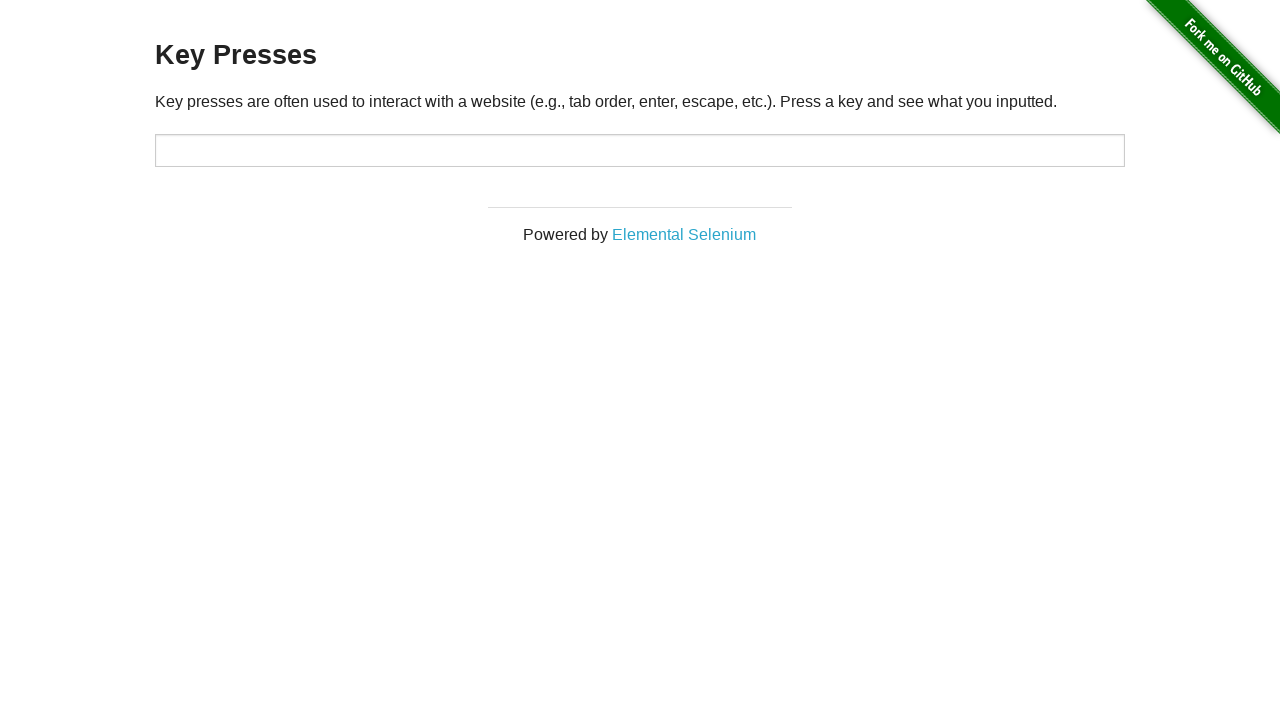

Pressed the 'A' key on the input field on input#target
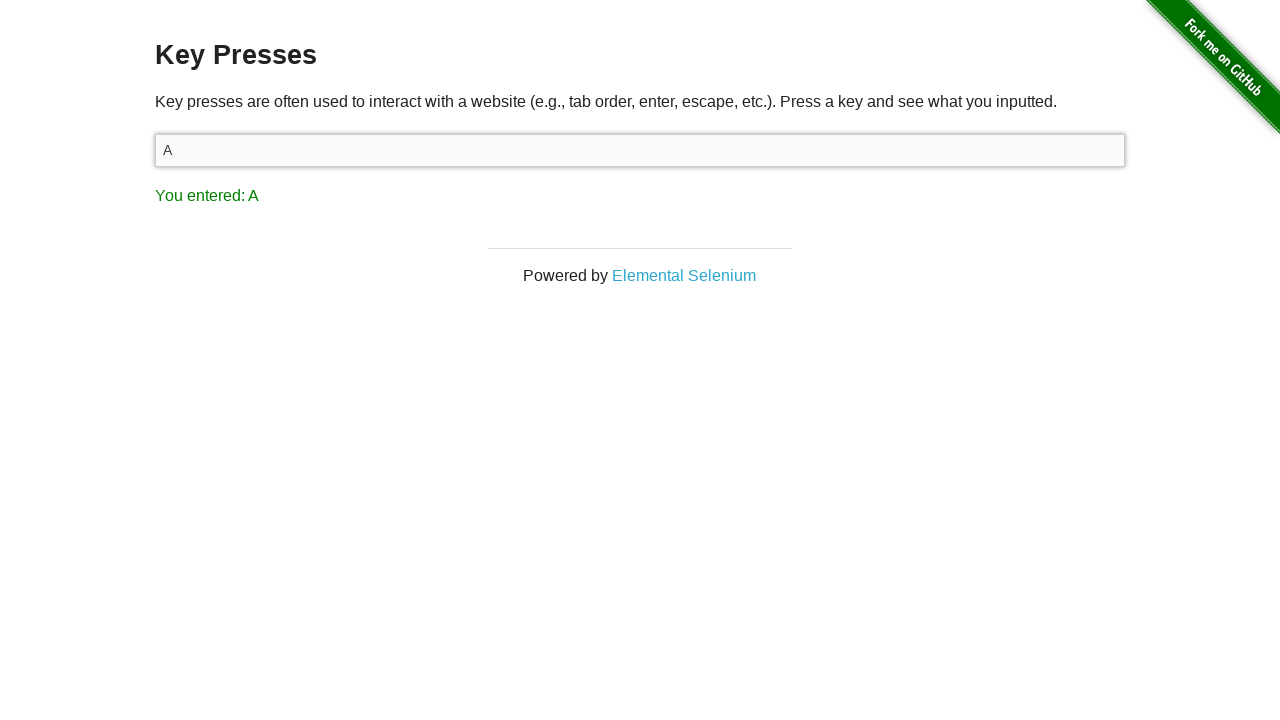

Key press result is now displayed
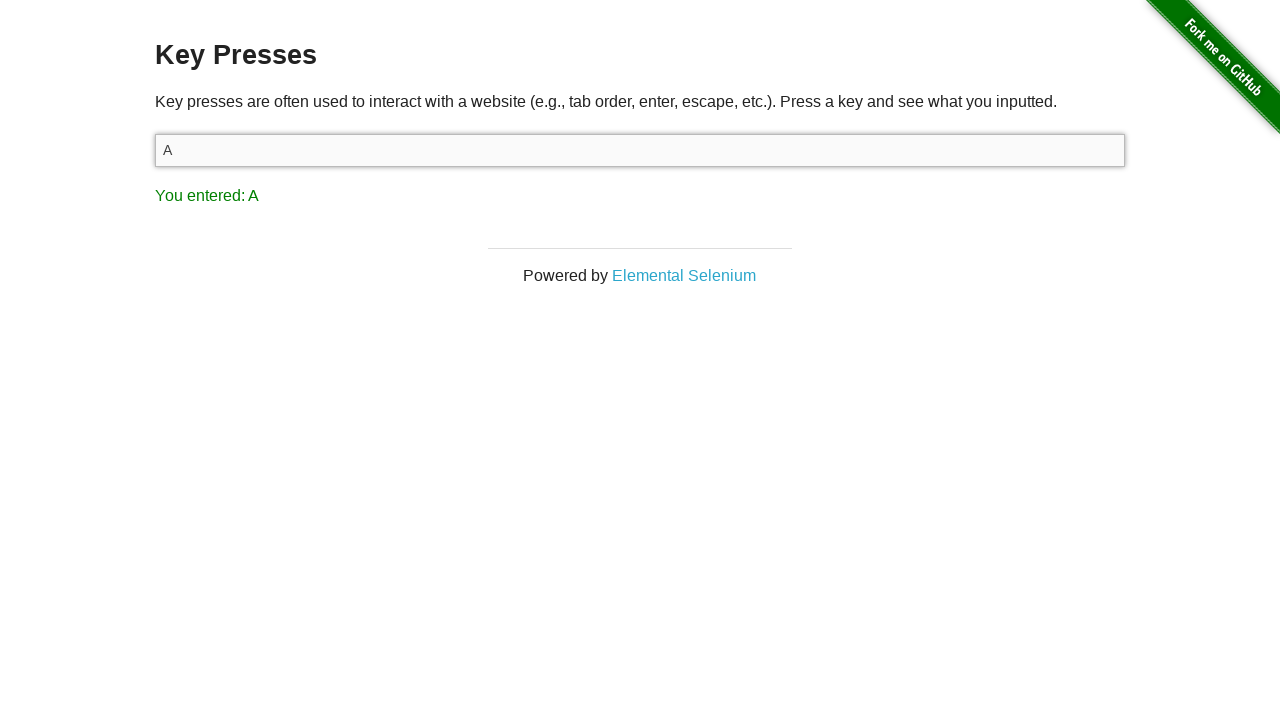

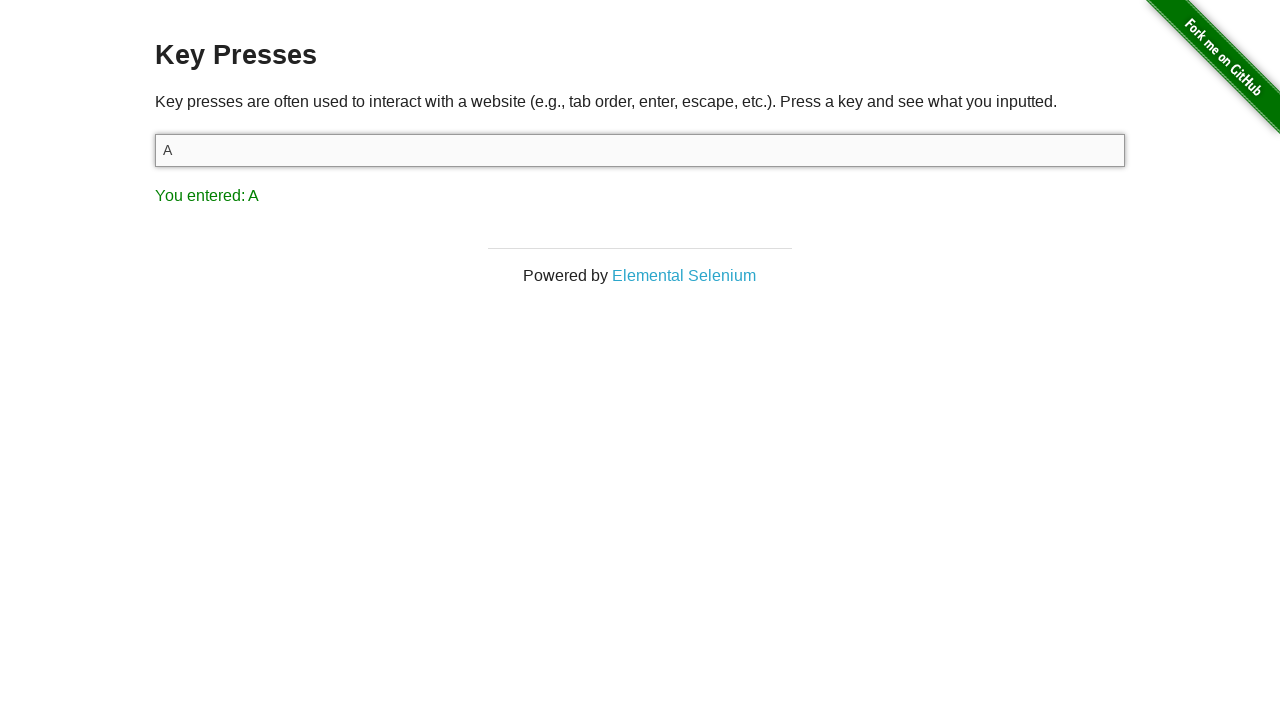